Tests frame switching functionality on Oracle Java API documentation by switching to different frames and clicking on package/class links within those frames

Starting URL: https://docs.oracle.com/javase/8/docs/api/

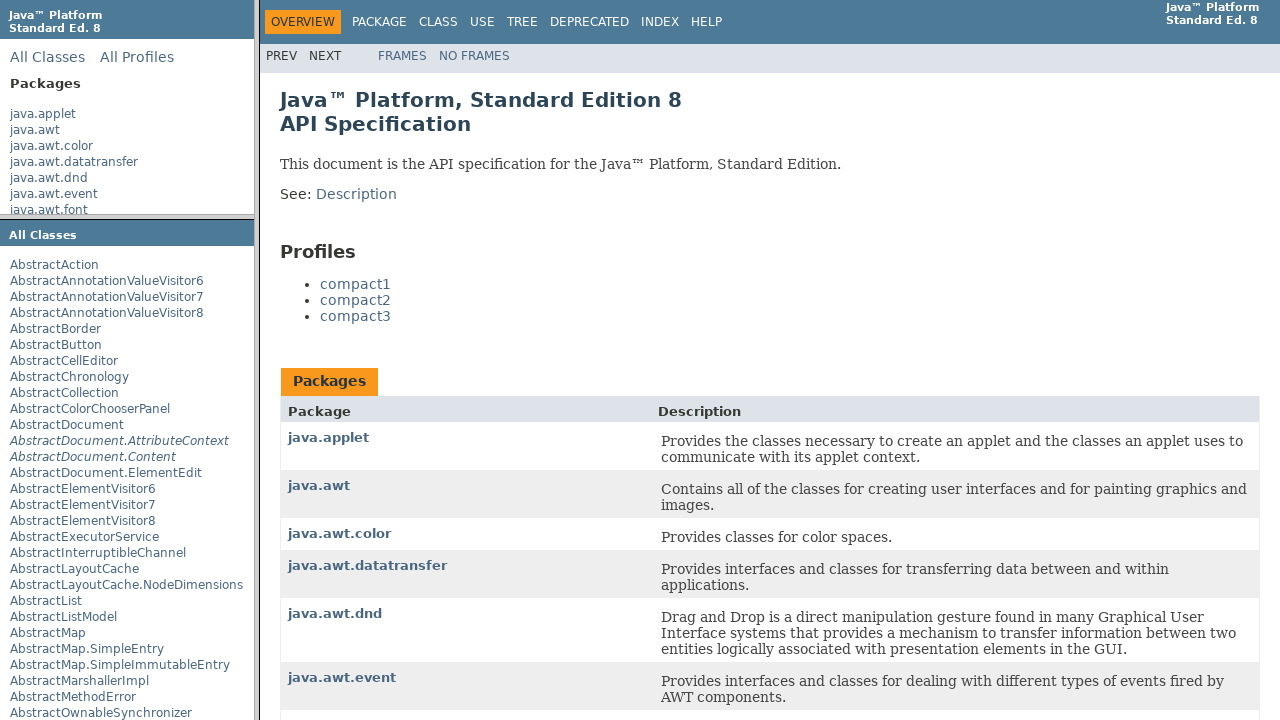

Clicked on java.applet package link in first frame at (43, 114) on frame >> nth=0 >> internal:control=enter-frame >> internal:text="java.applet"s
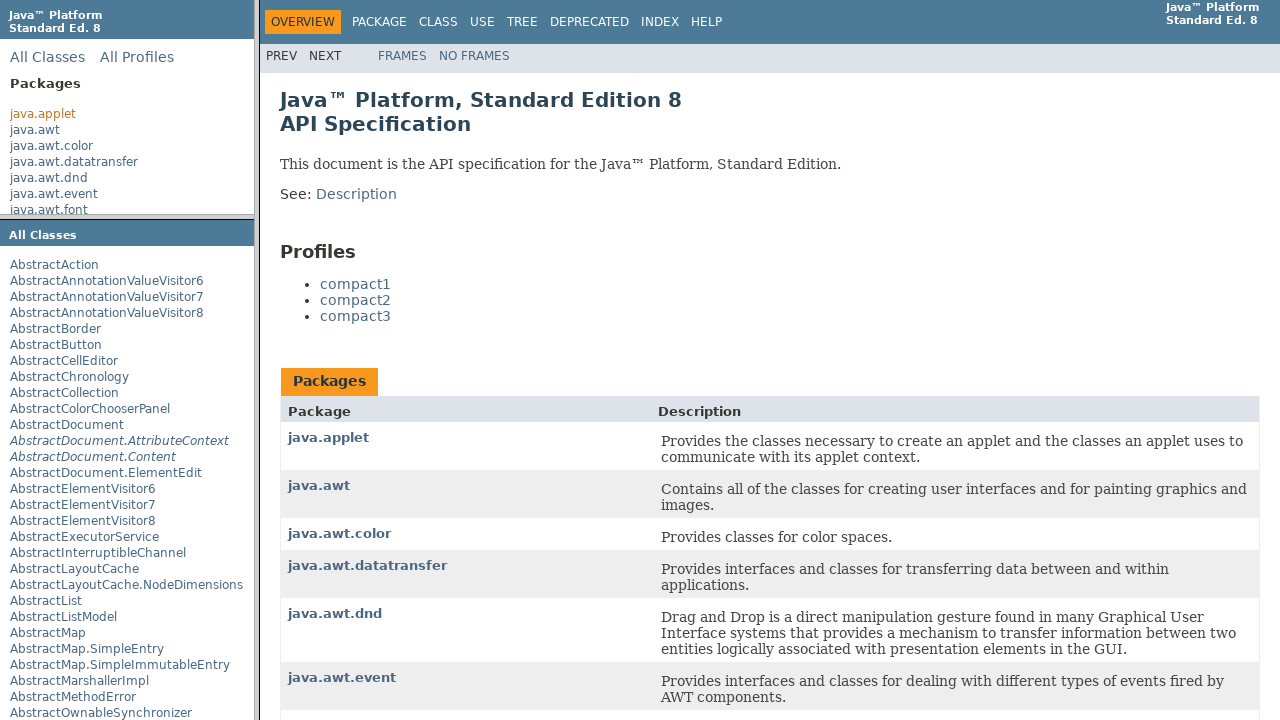

Clicked on Applet class link in packageFrame at (28, 382) on frame[name='packageFrame'] >> internal:control=enter-frame >> internal:text="App
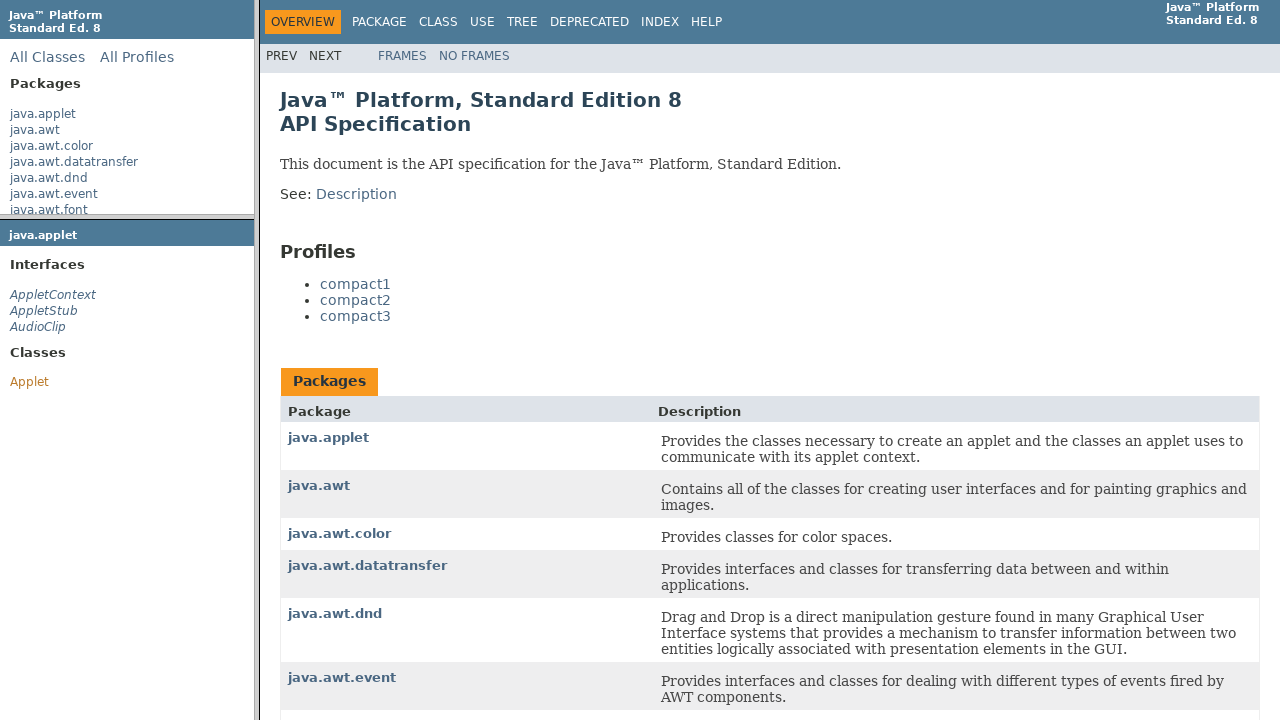

Main content loaded after frame switching
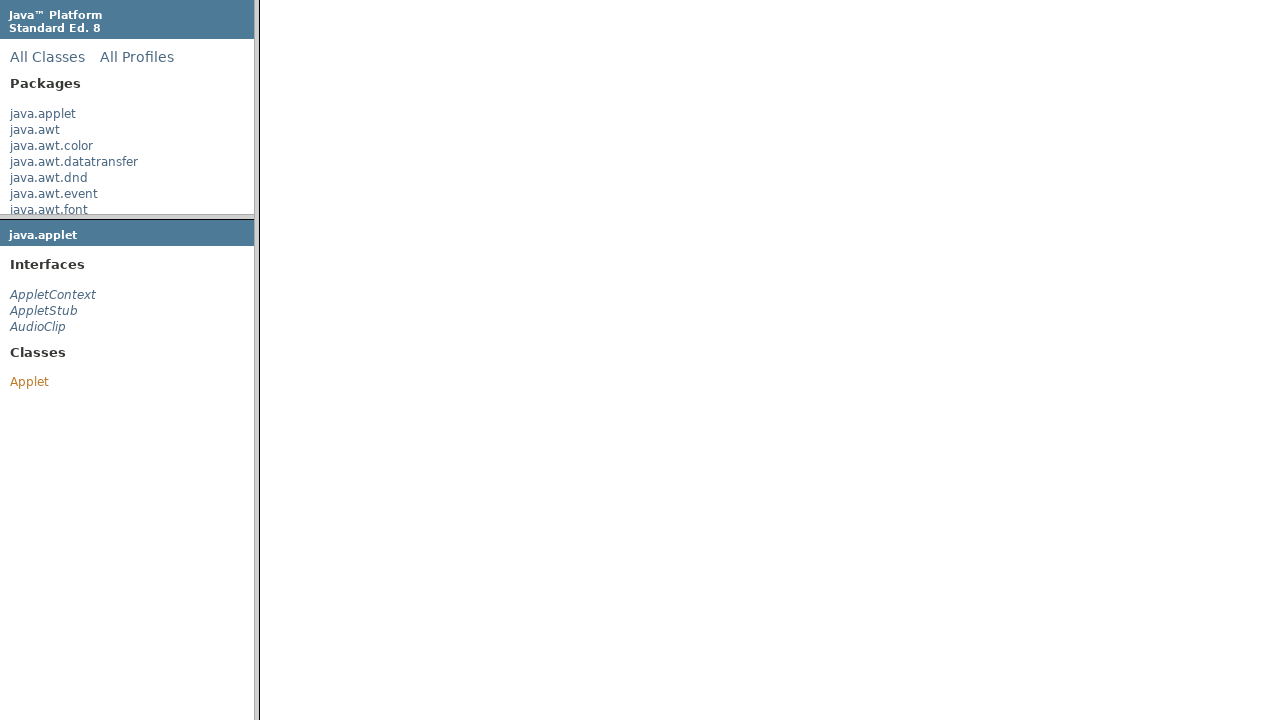

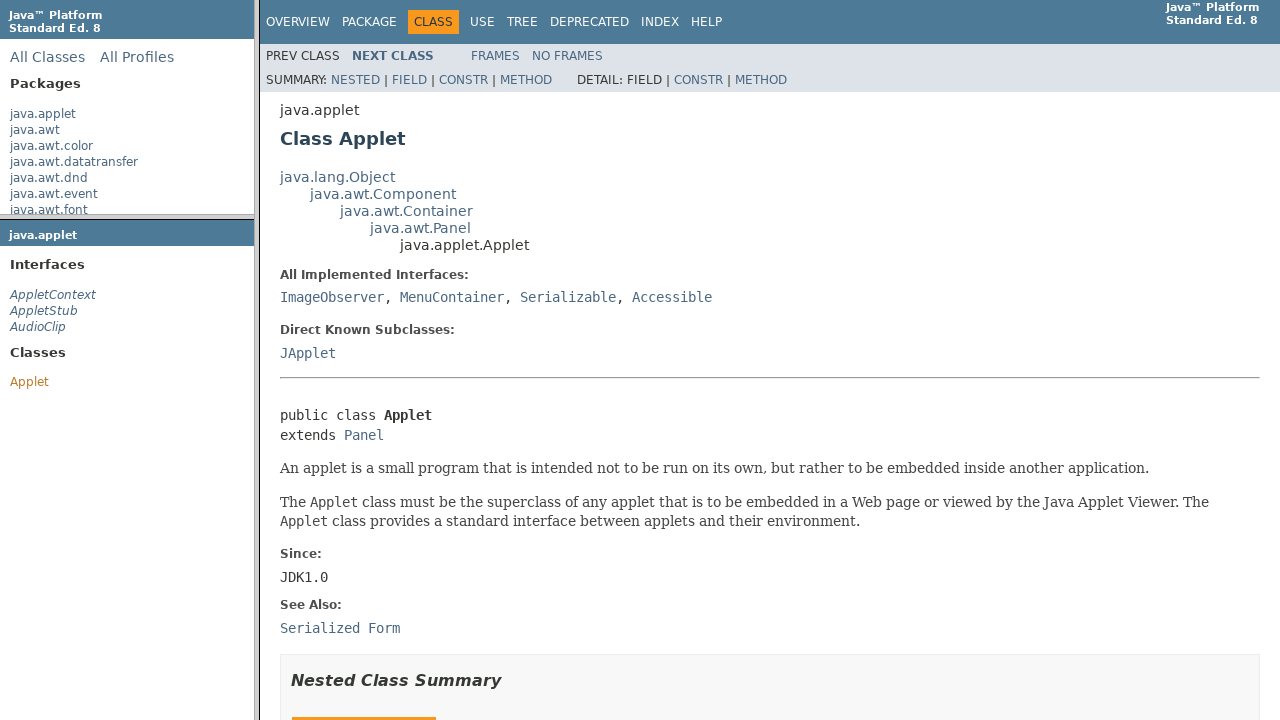